Fills out a simple form with first name, last name, city, and country fields, then submits the form

Starting URL: http://suninjuly.github.io/simple_form_find_task.html

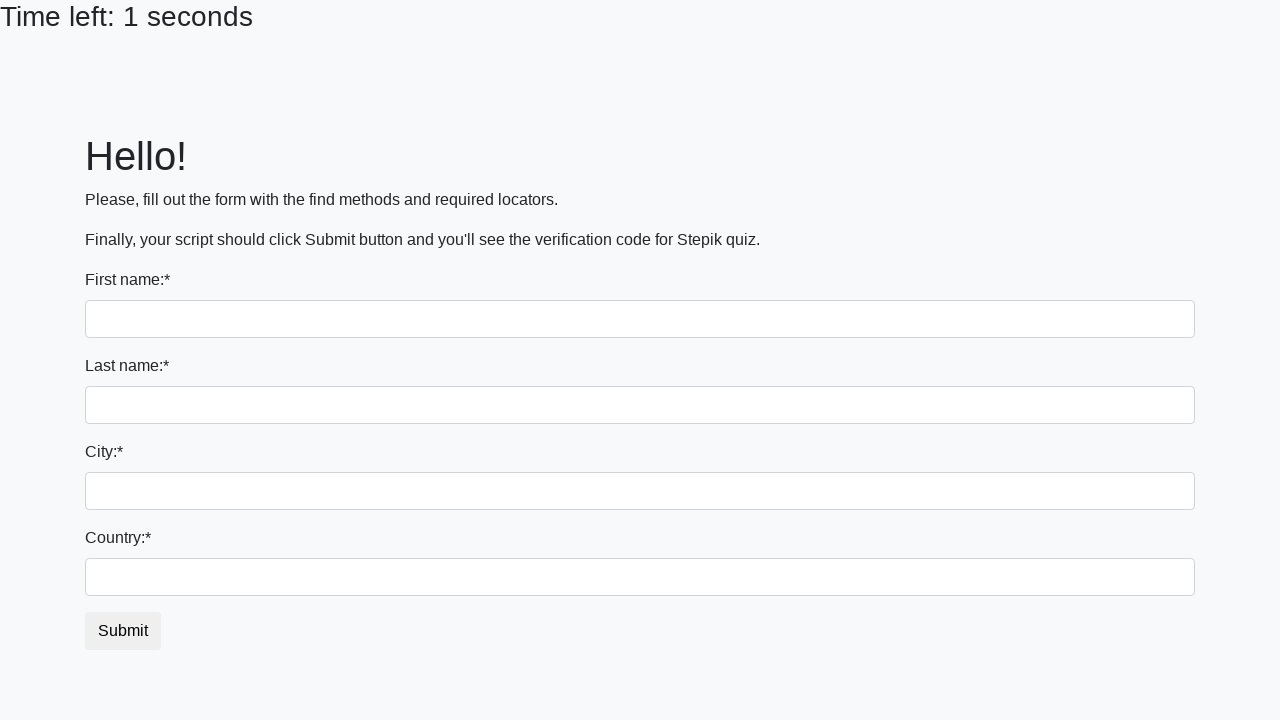

Filled first name field with 'Ivan' on input:first-of-type
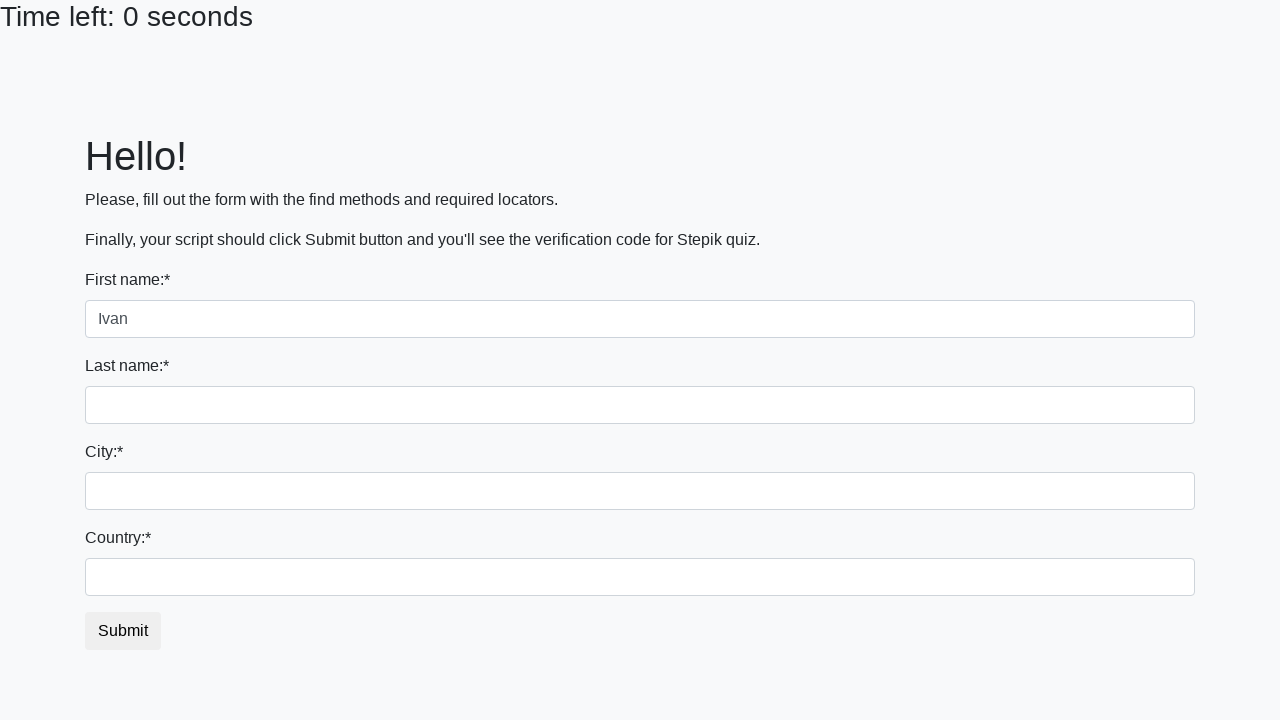

Filled last name field with 'Petrov' on input[name='last_name']
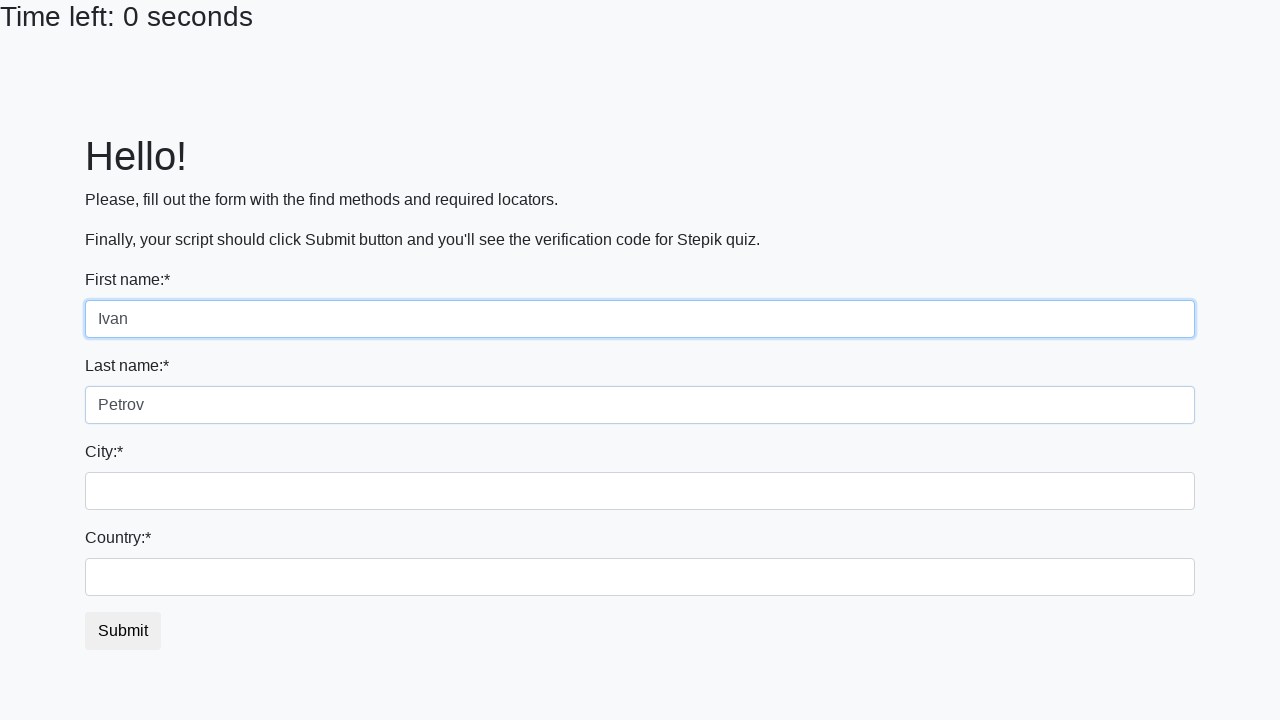

Filled city field with 'Smolensk' on .form-control.city
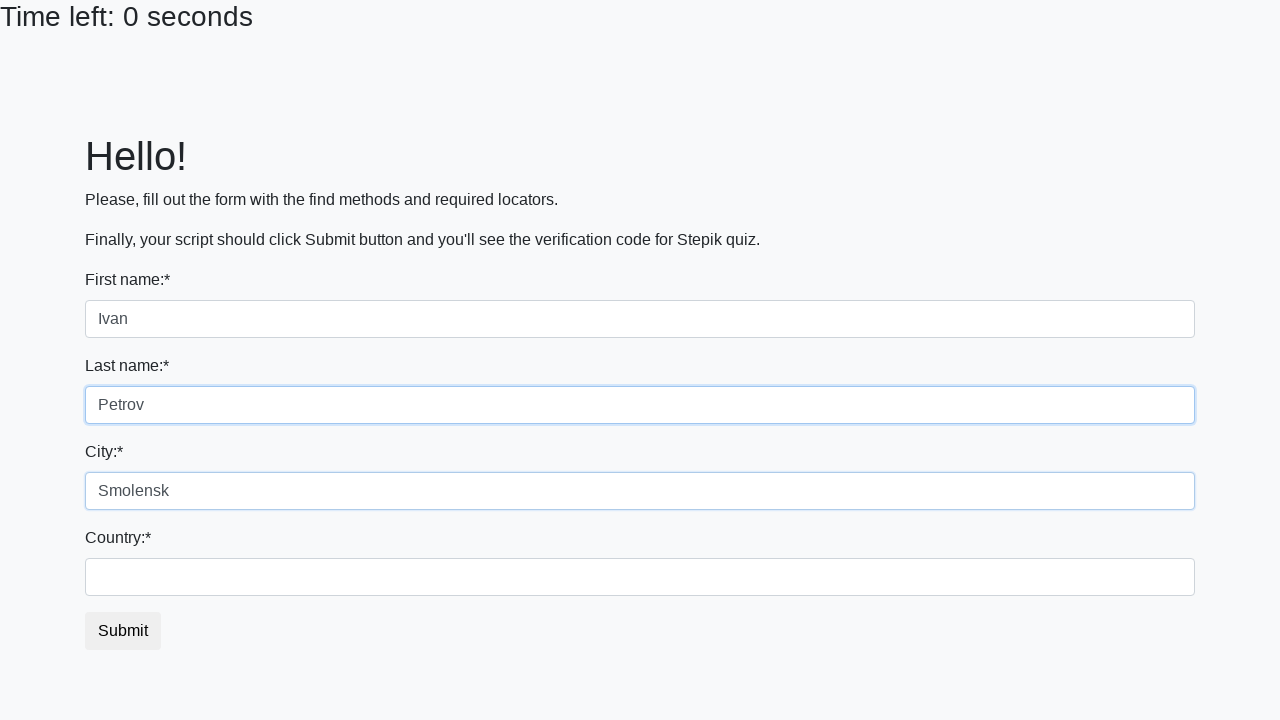

Filled country field with 'Russia' on #country
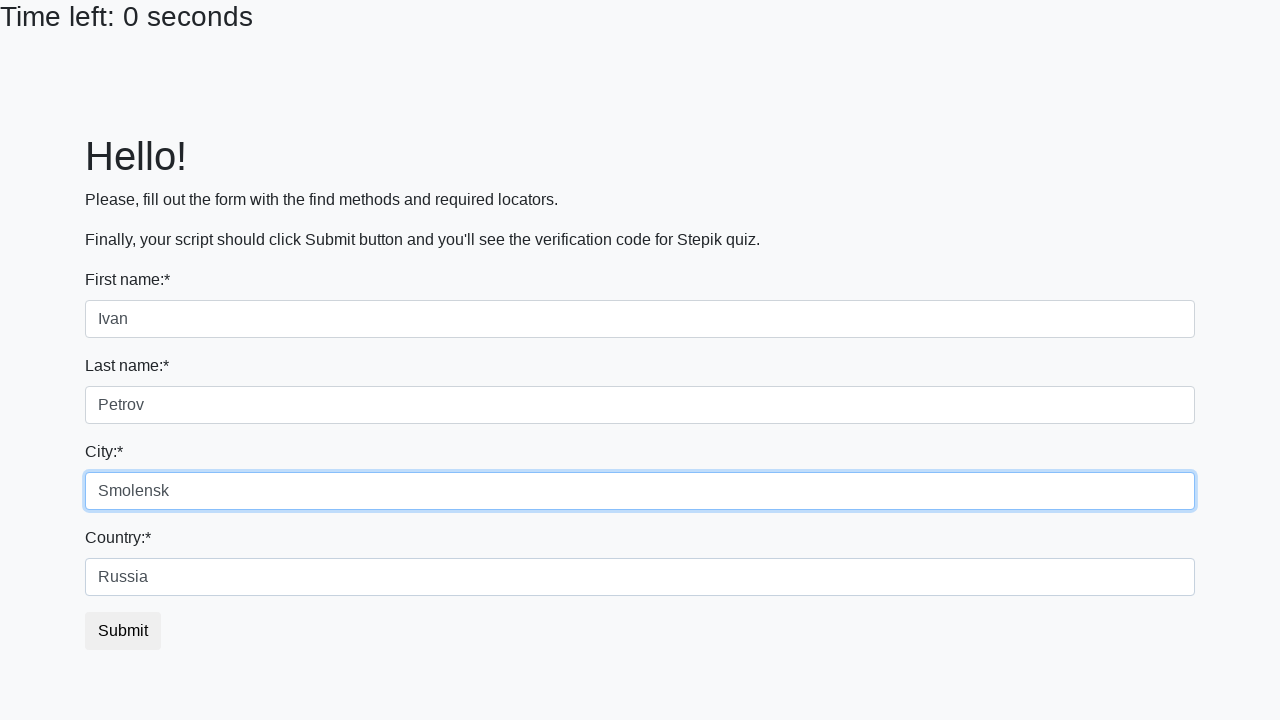

Clicked submit button to submit the form at (123, 631) on button.btn
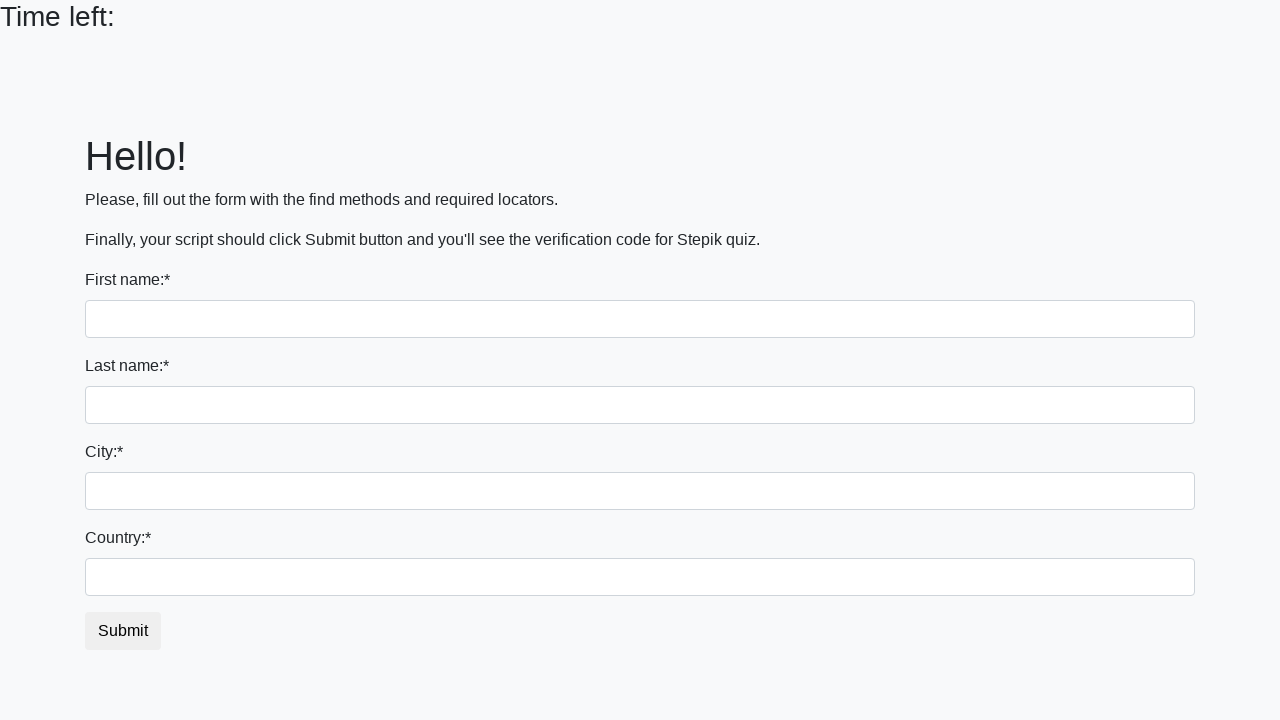

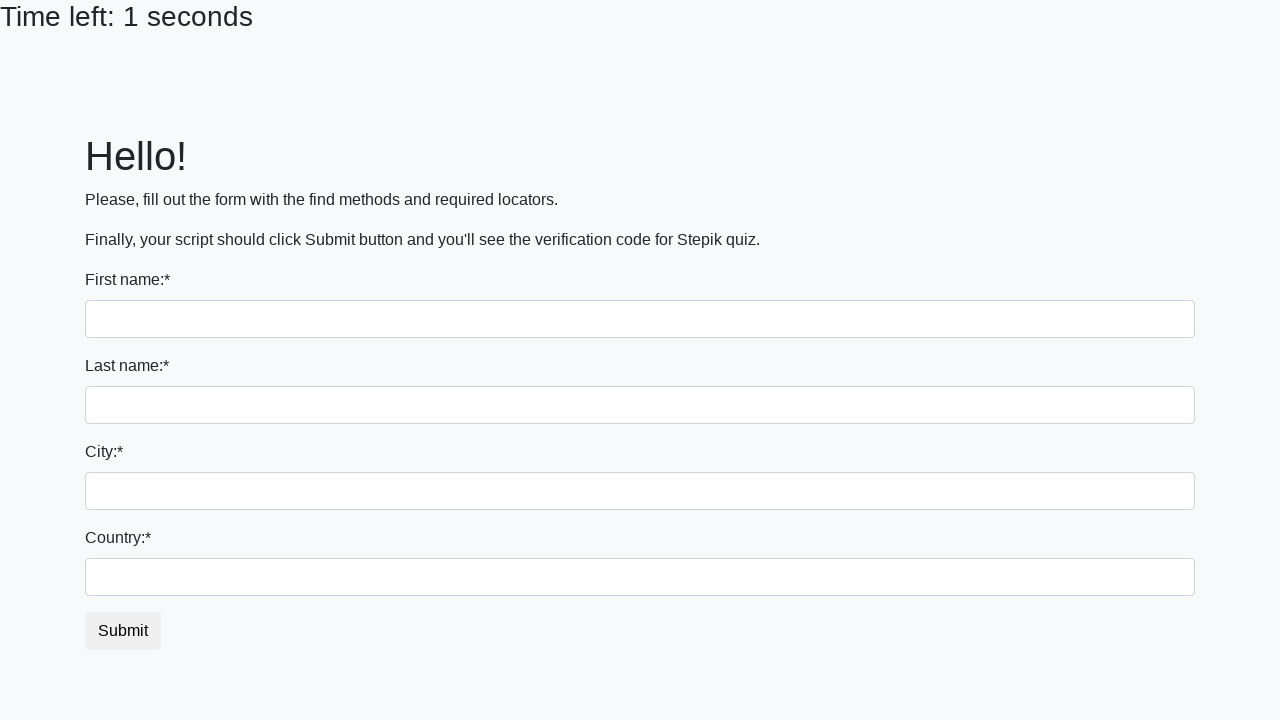